Tests that the page loads correctly with Firefox options using different driver

Starting URL: https://duckduckgo.com

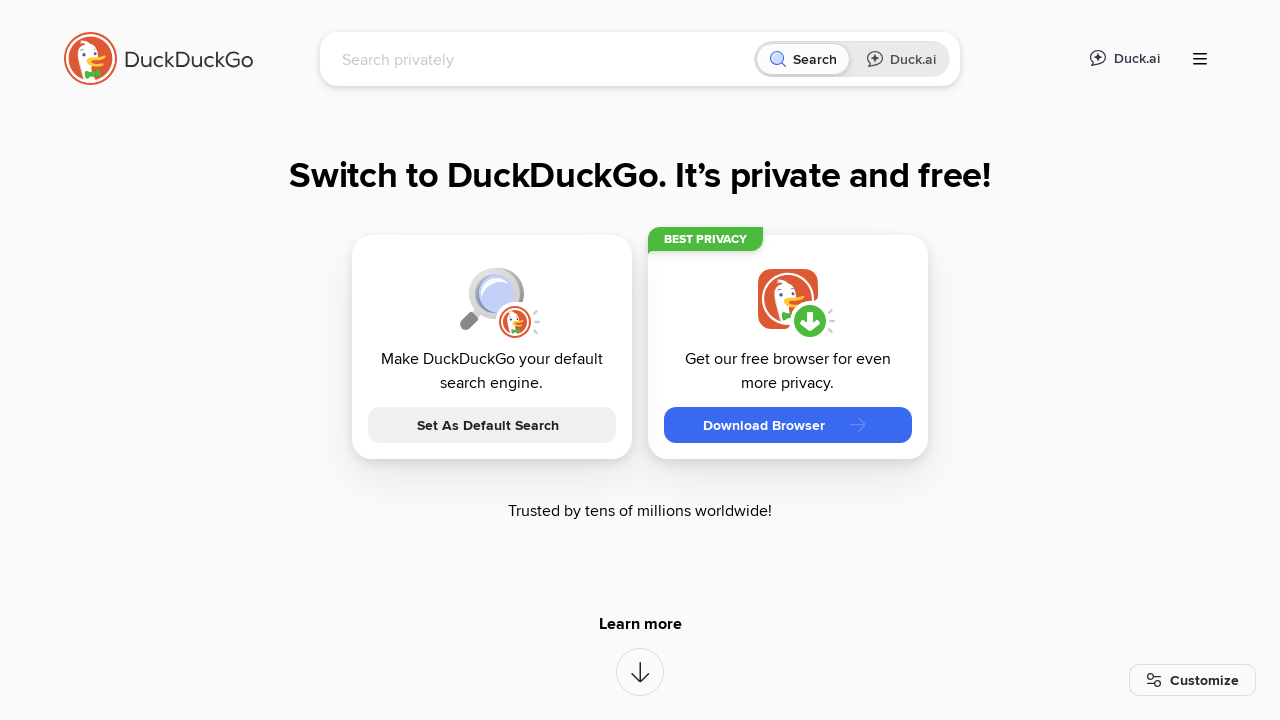

Verified page title contains 'DuckDuckGo'
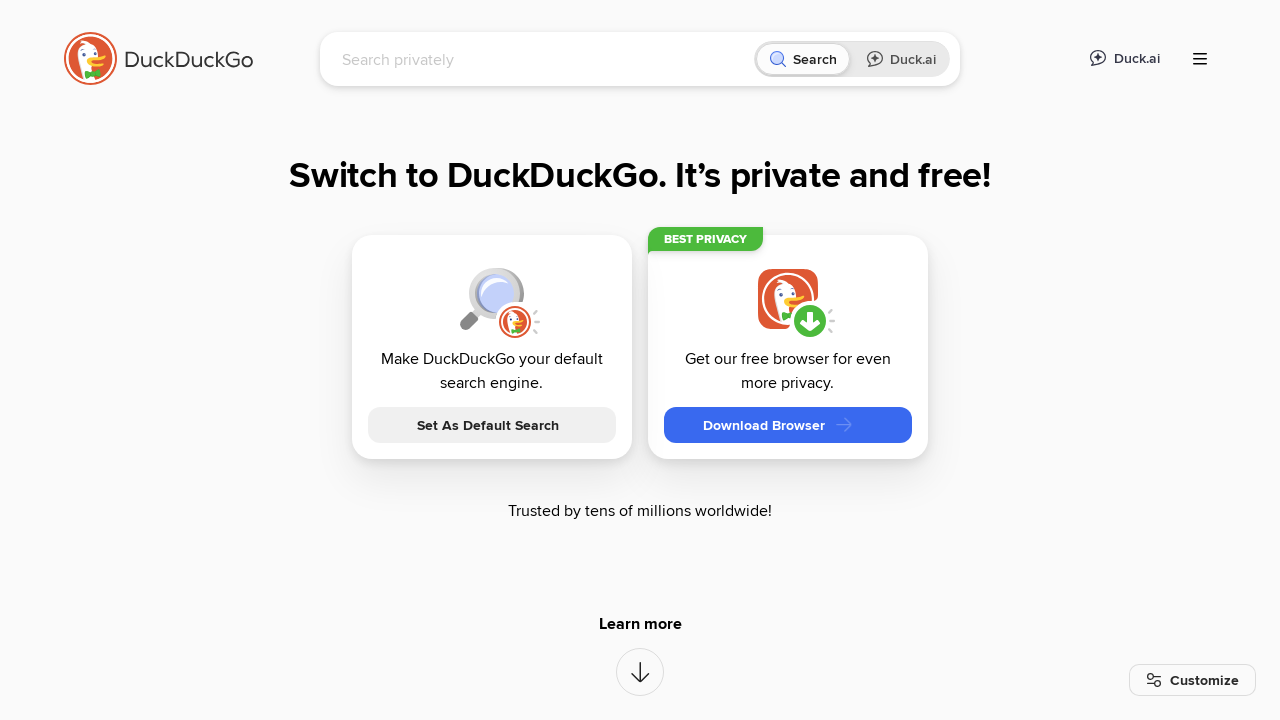

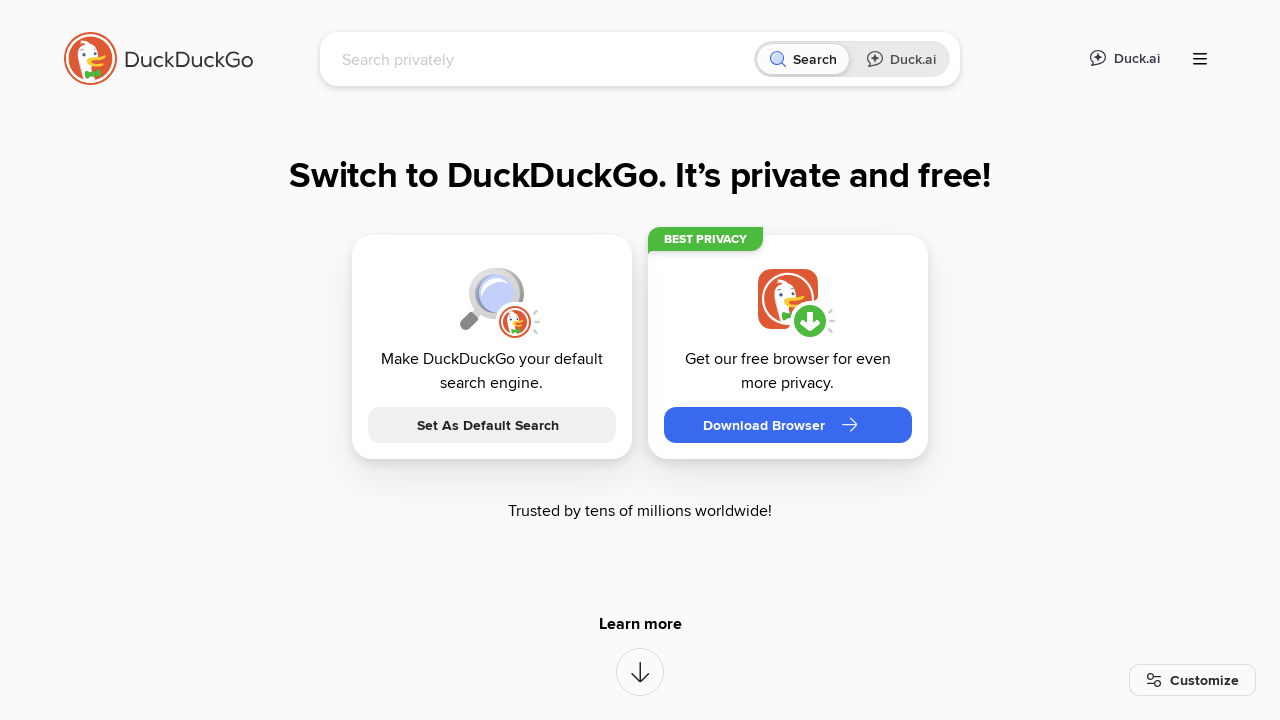